Tests that hovering over a button displays the correct tooltip text "You hovered over the Button"

Starting URL: https://demoqa.com/tool-tips

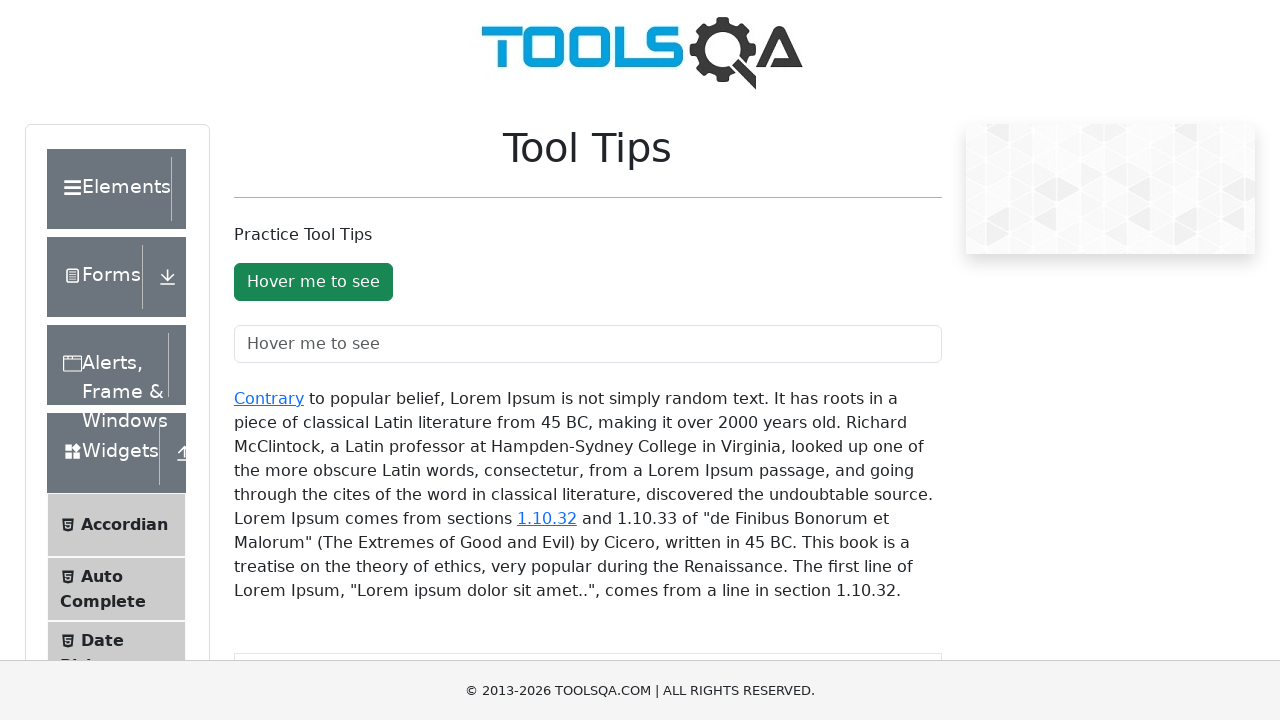

Waited for tooltip button to be visible
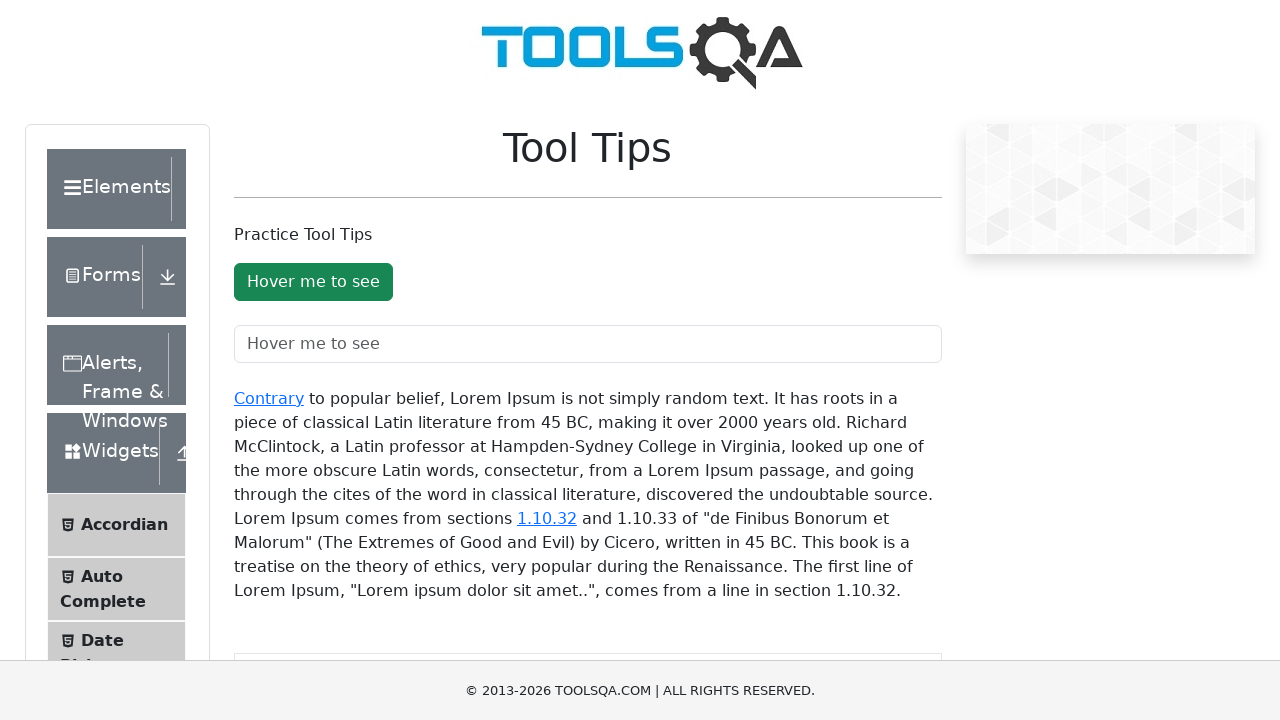

Hovered over the button to trigger tooltip at (313, 282) on #toolTipButton
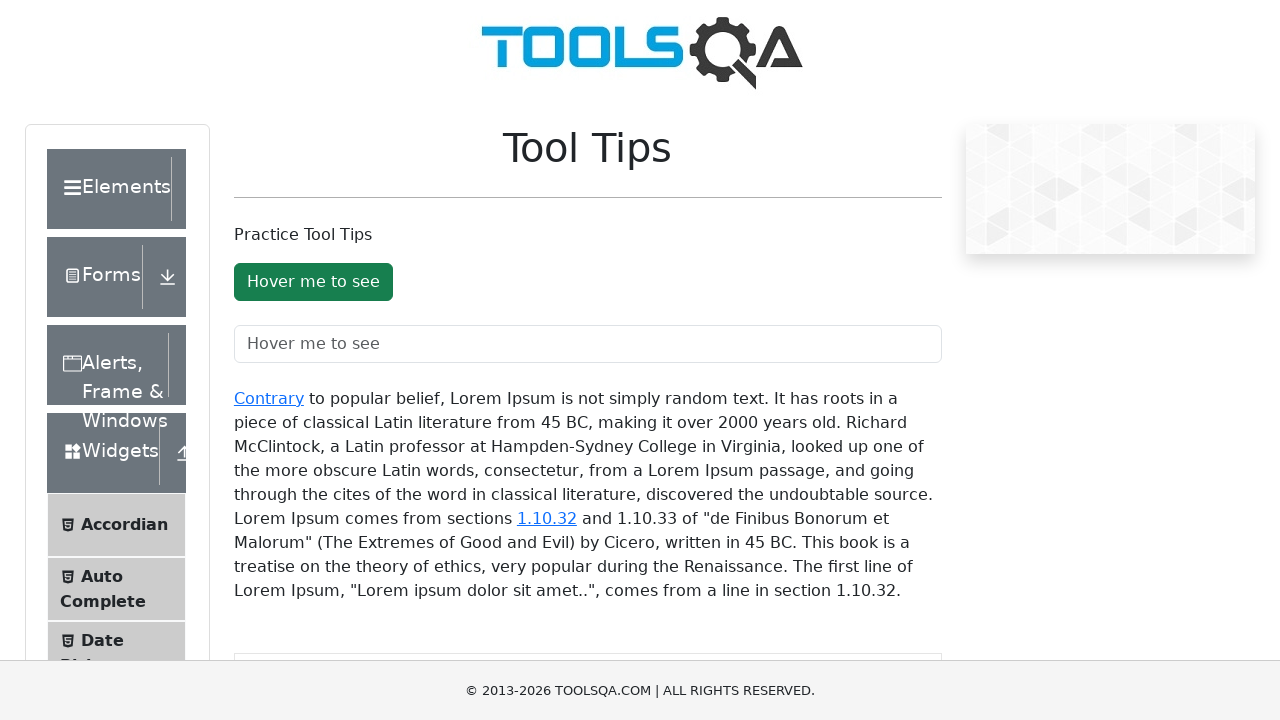

Tooltip appeared and became visible
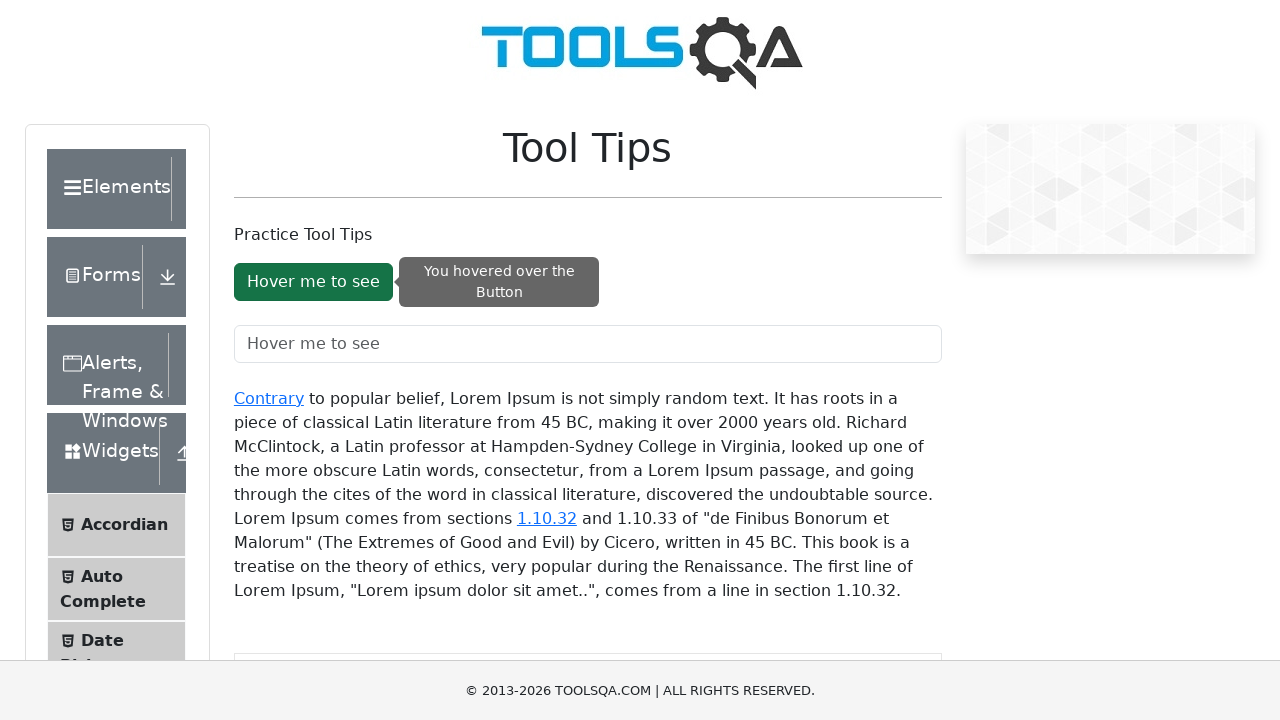

Verified tooltip text is 'You hovered over the Button'
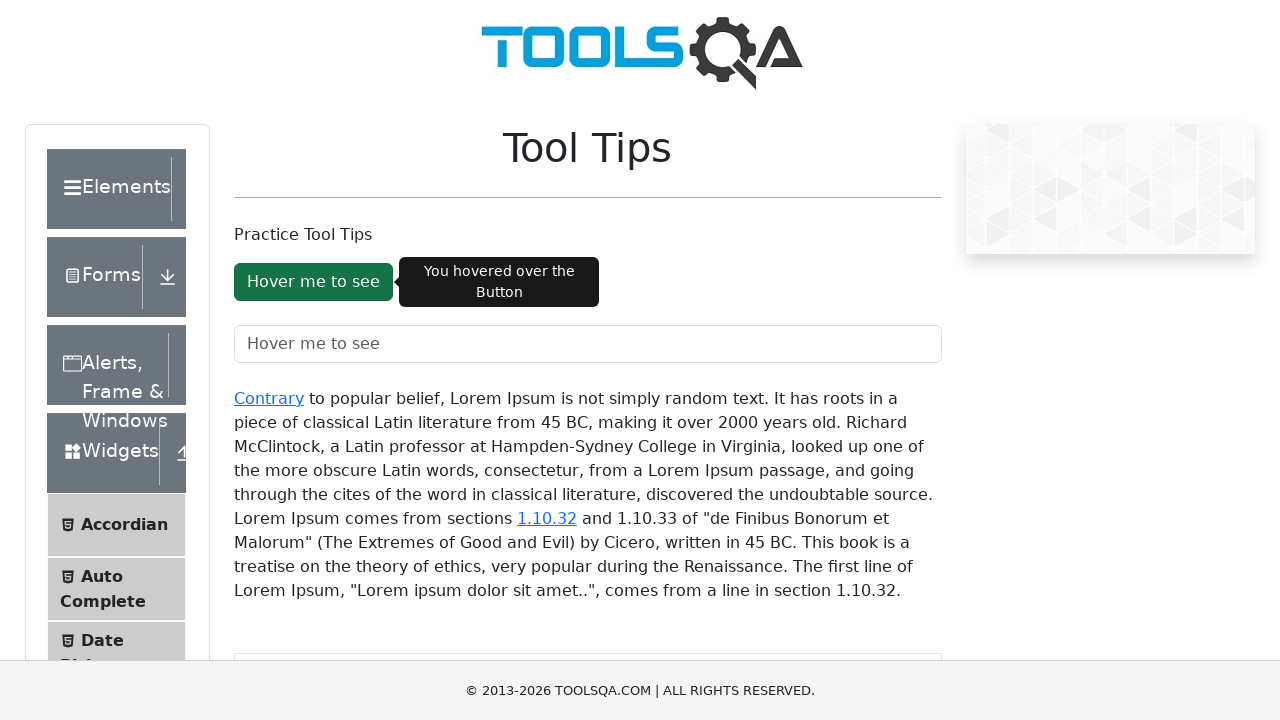

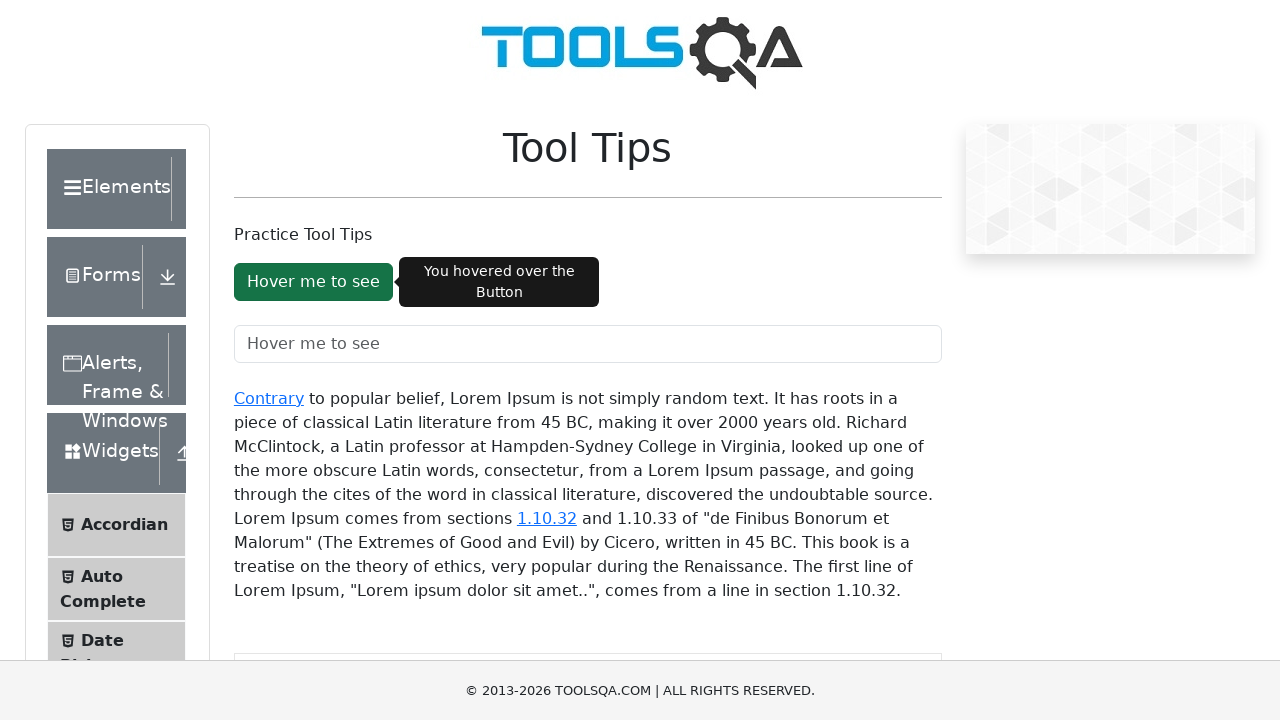